Navigates to the Rediff mail login page and waits for it to load, verifying the page is accessible.

Starting URL: https://mail.rediff.com/cgi-bin/login.cgi/

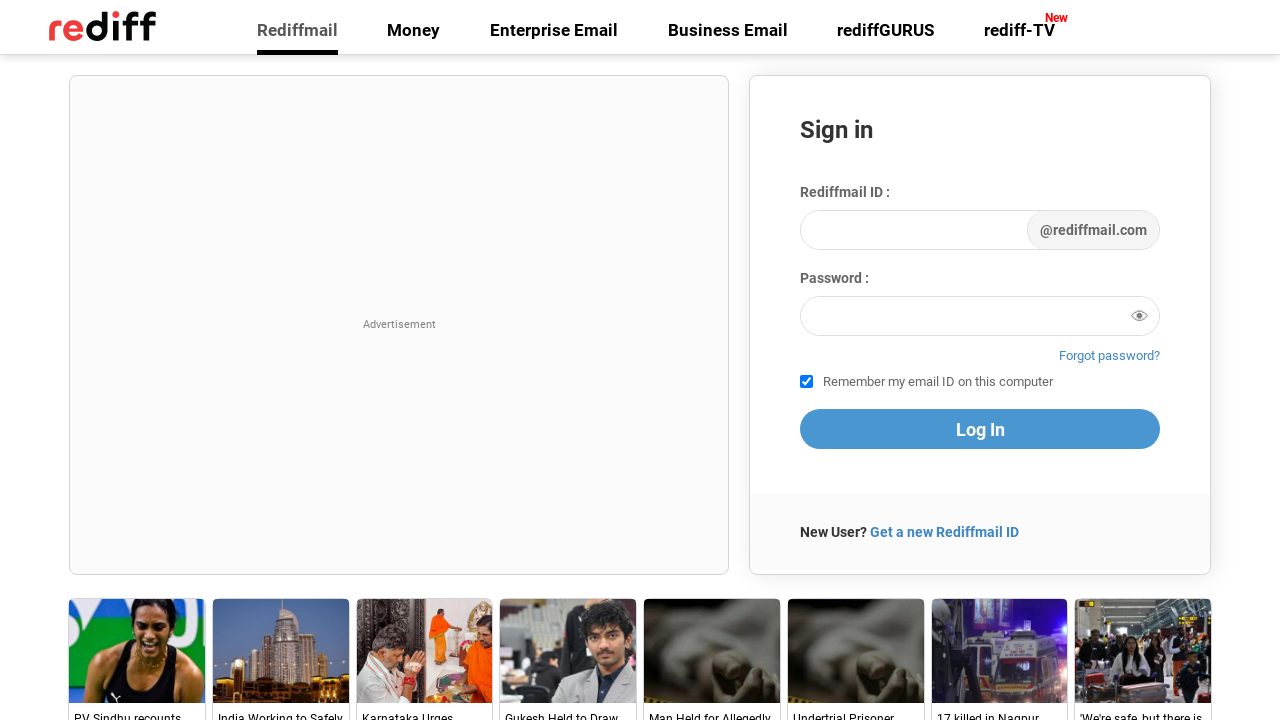

Set viewport size to 1920x1080
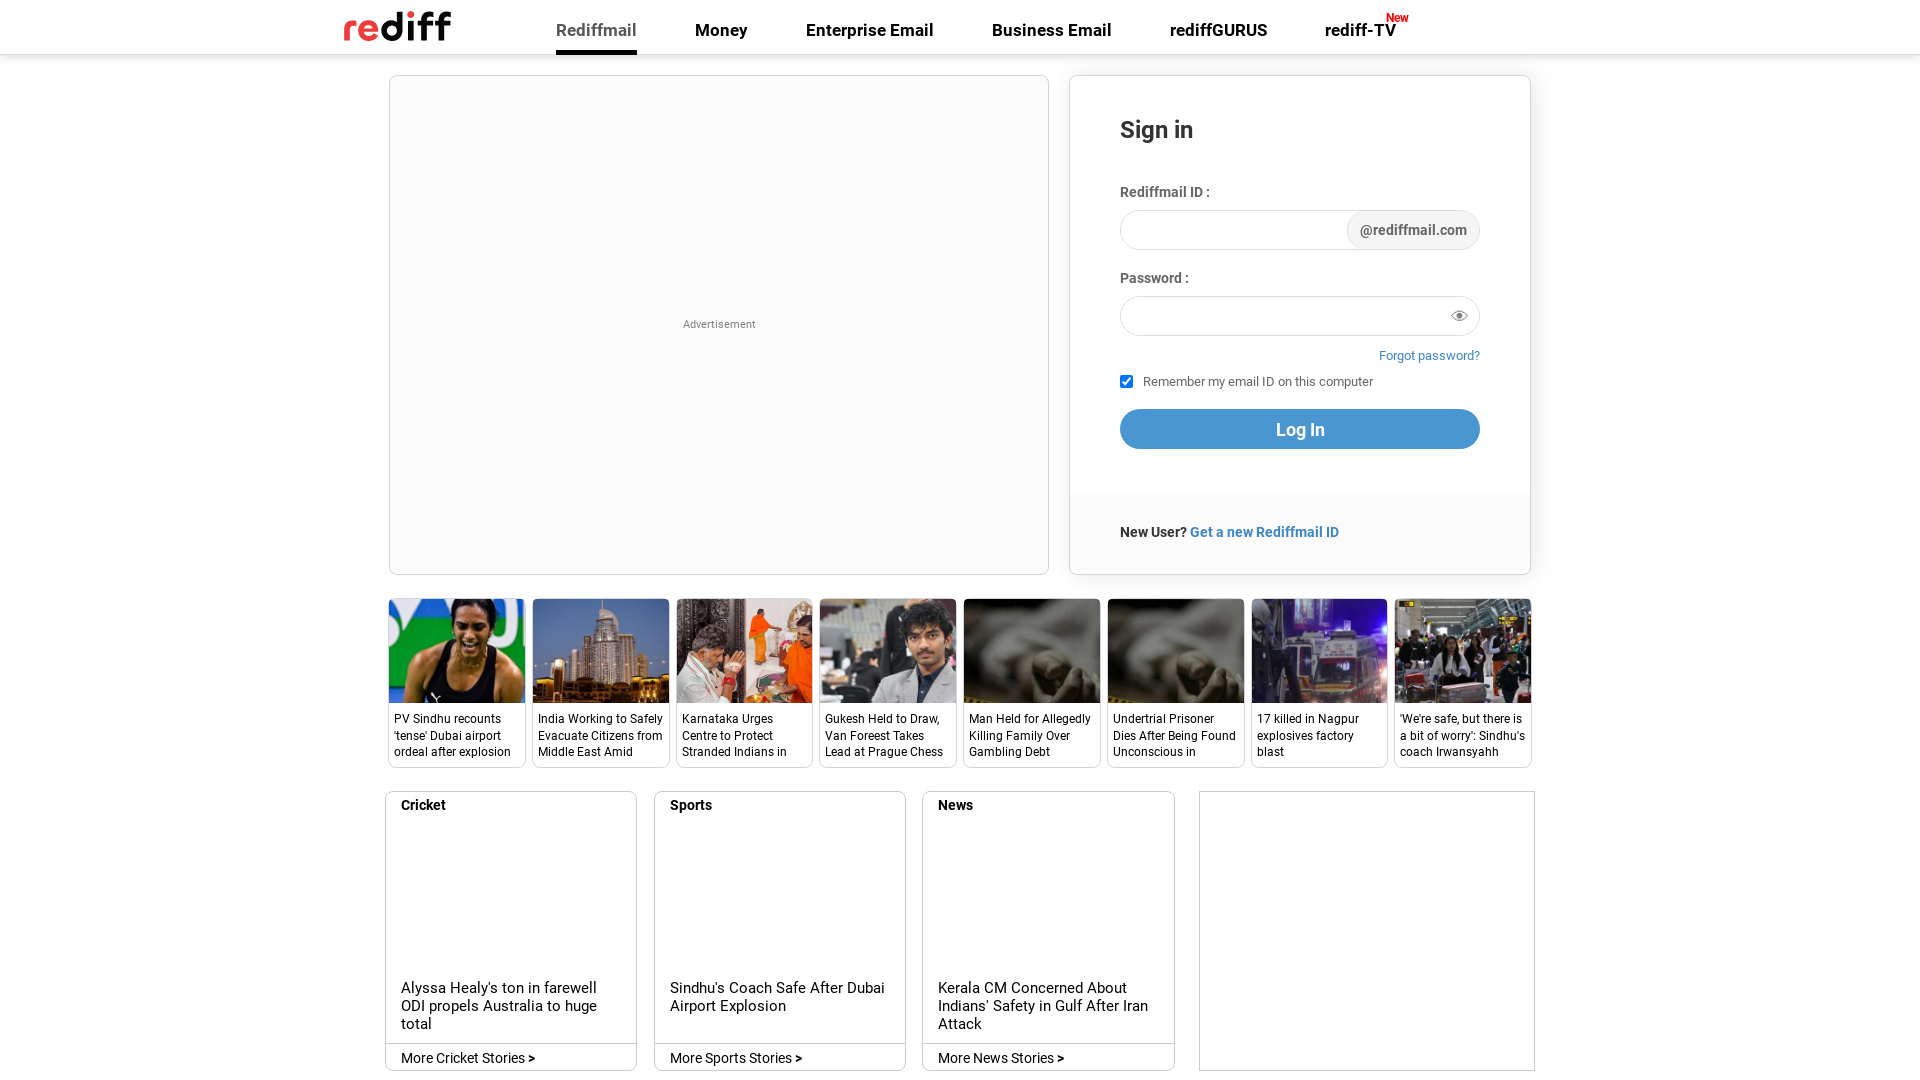

Rediff mail login page loaded and network idle
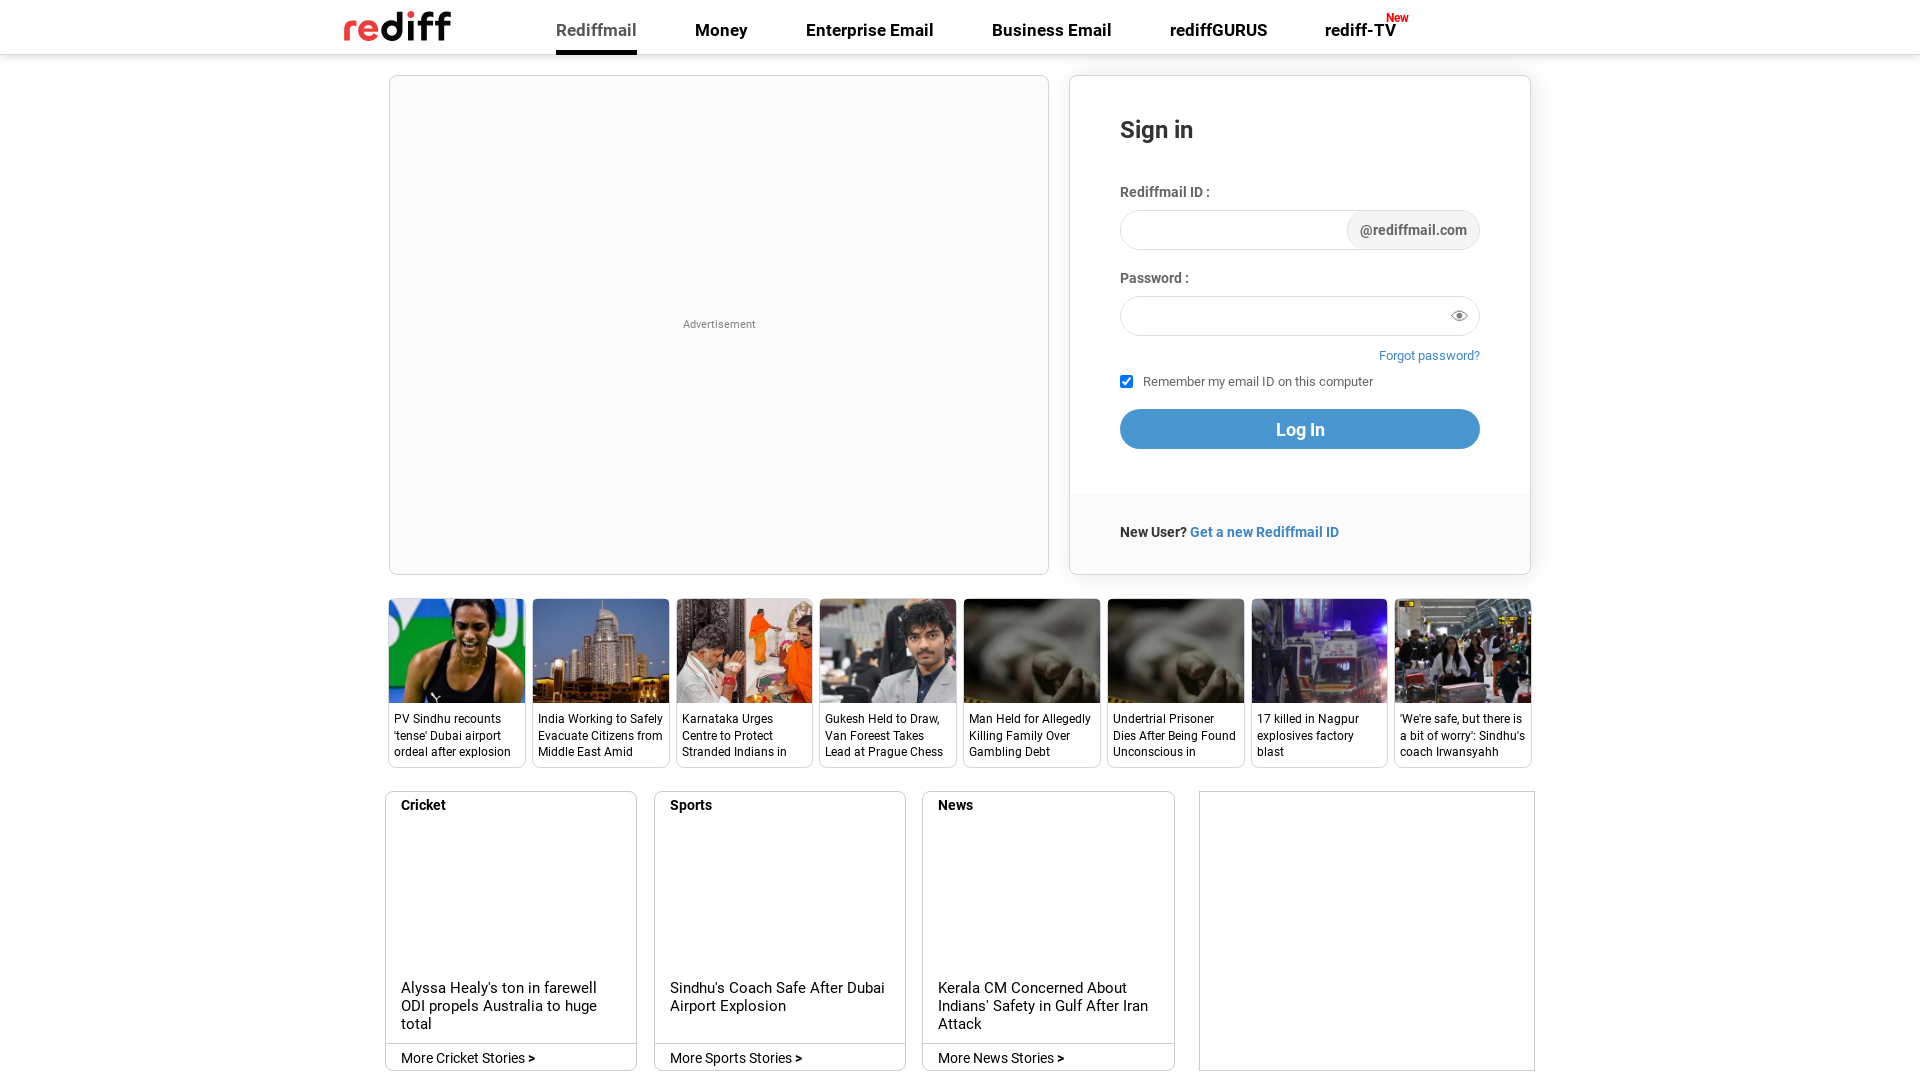

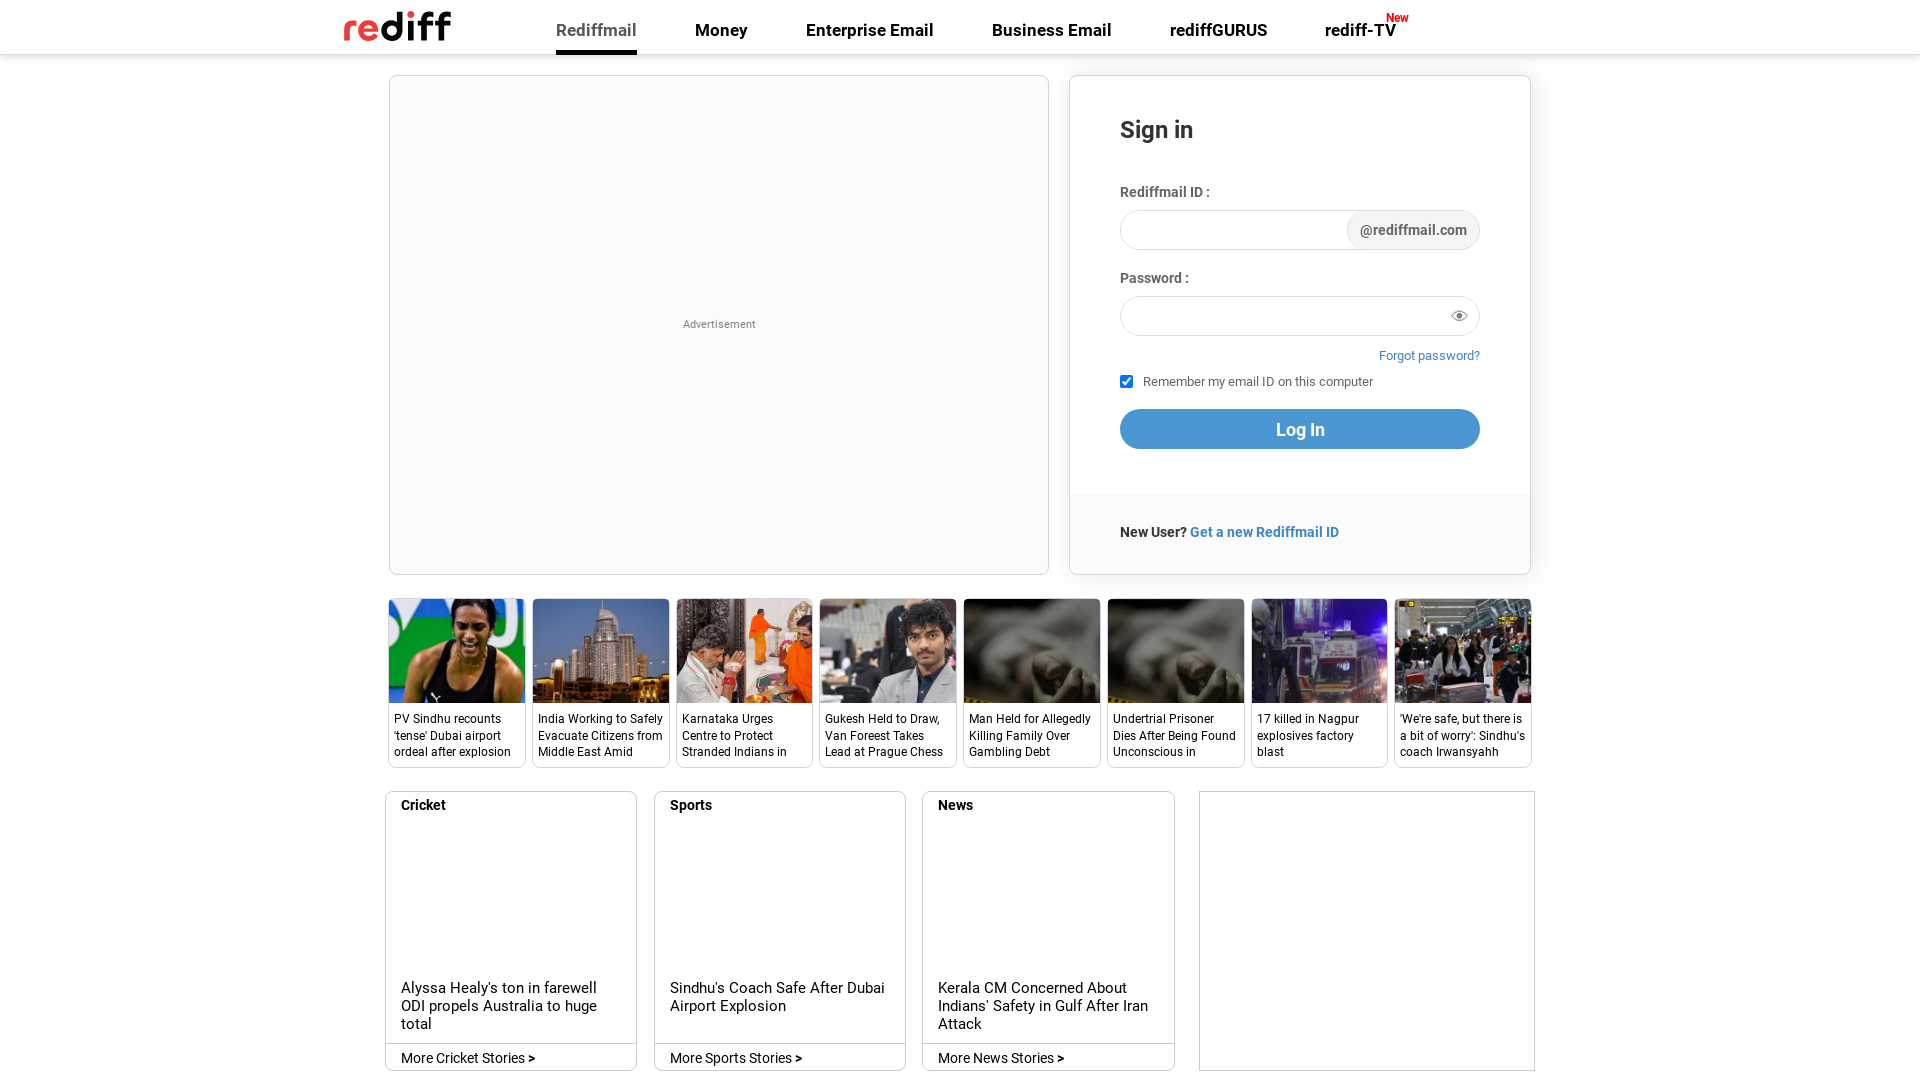